Tests the product review functionality by navigating to a product page, clicking on the reviews tab, selecting a 5-star rating, and submitting a review with name and email.

Starting URL: http://practice.automationtesting.in/

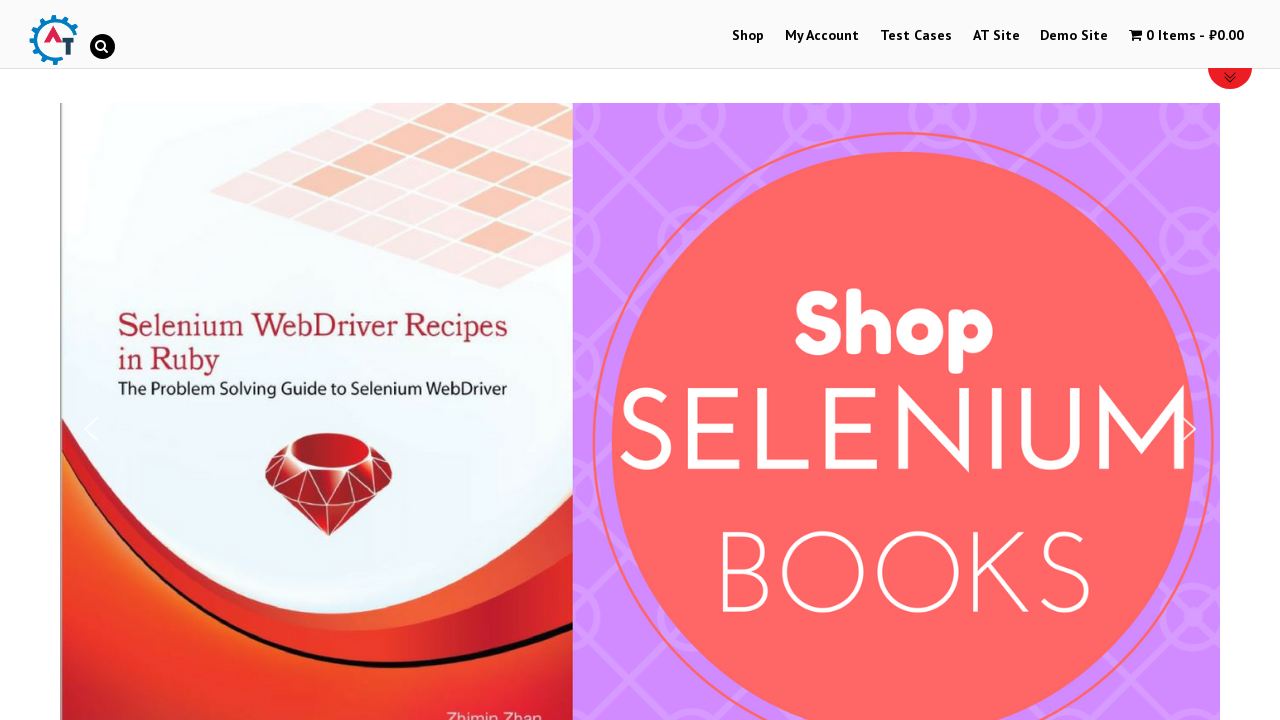

Scrolled down the page by 600 pixels
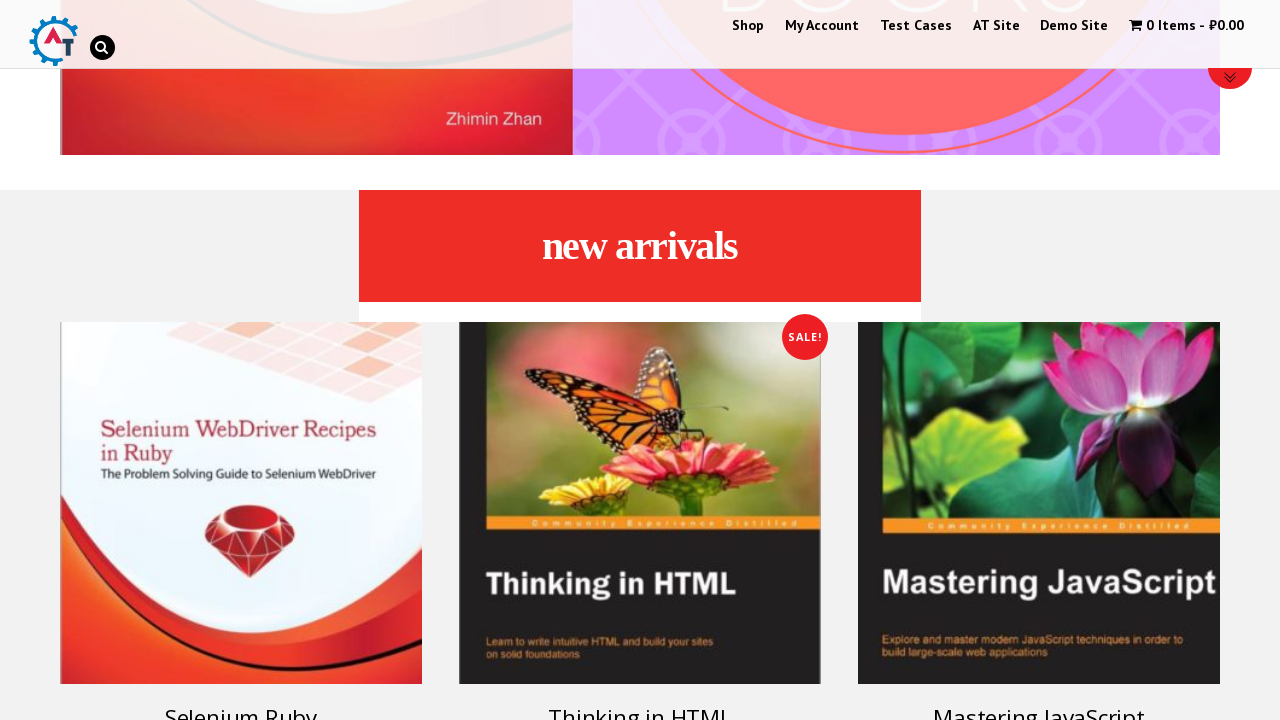

Clicked on Selenium Ruby product link at (241, 458) on [href='https://practice.automationtesting.in/product/selenium-ruby/']
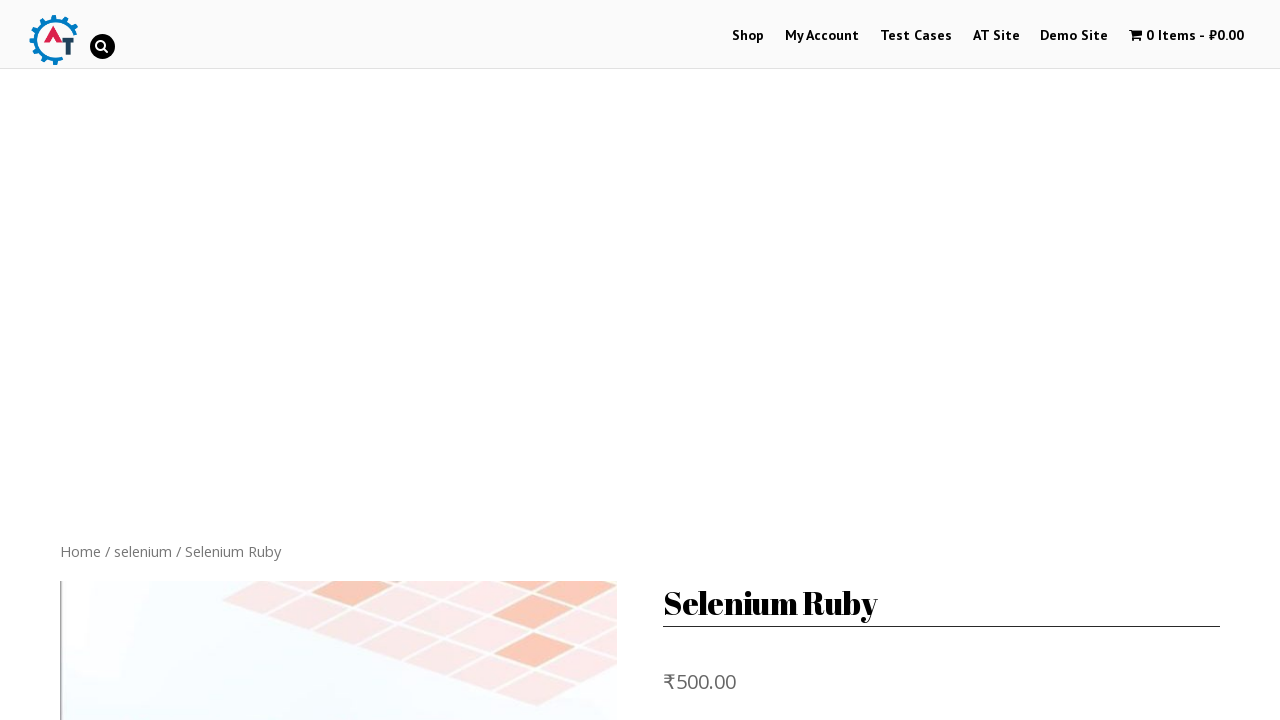

Reviews tab appeared on product page
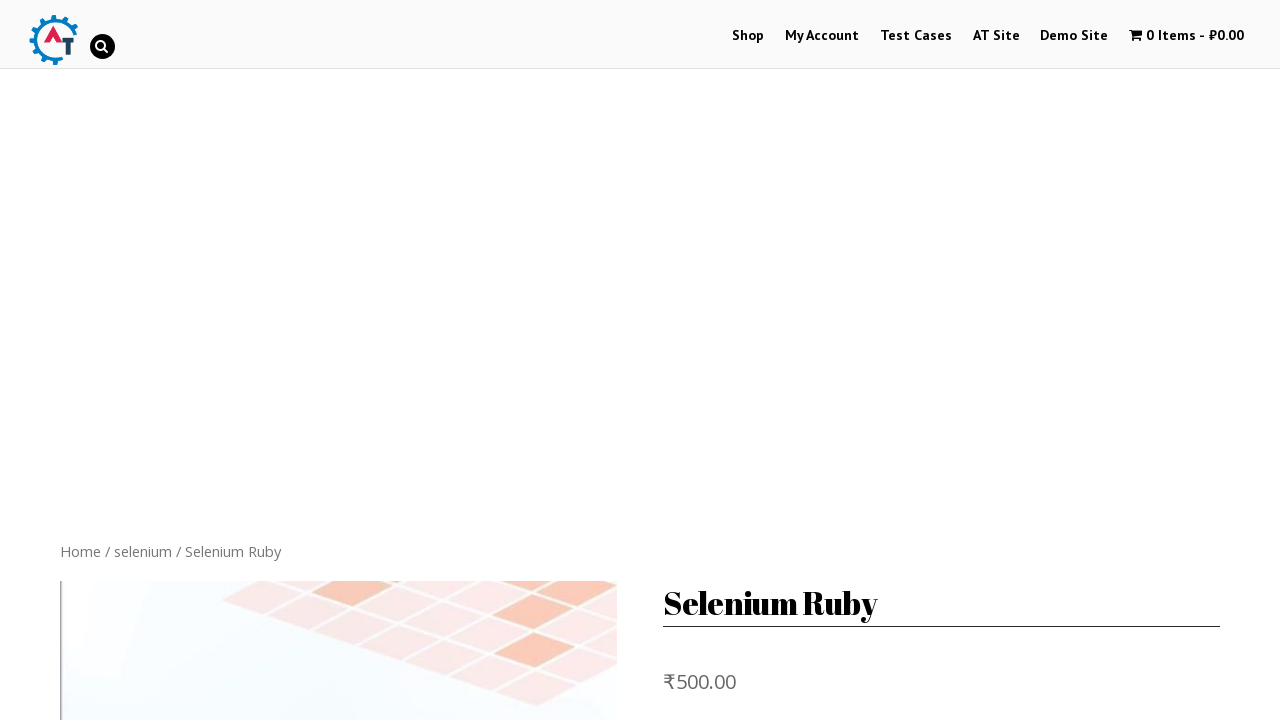

Clicked on Reviews tab at (309, 360) on .reviews_tab
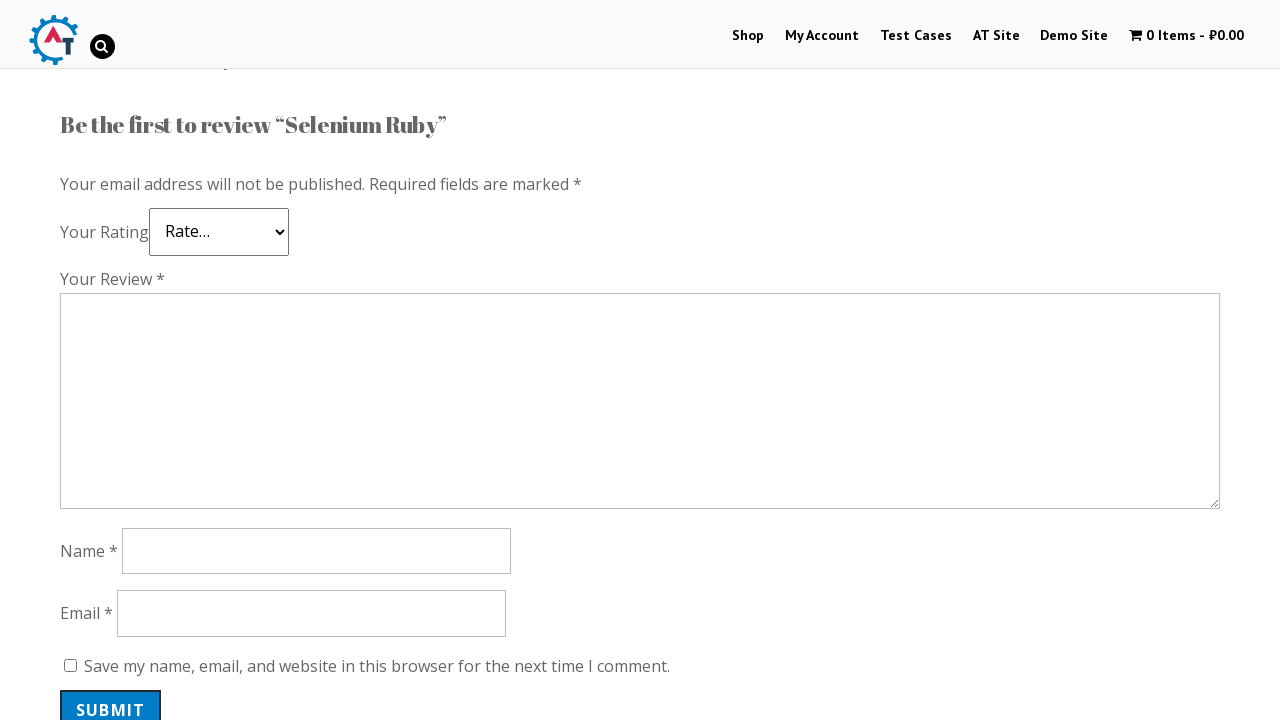

Selected 5-star rating at (132, 244) on .star-5
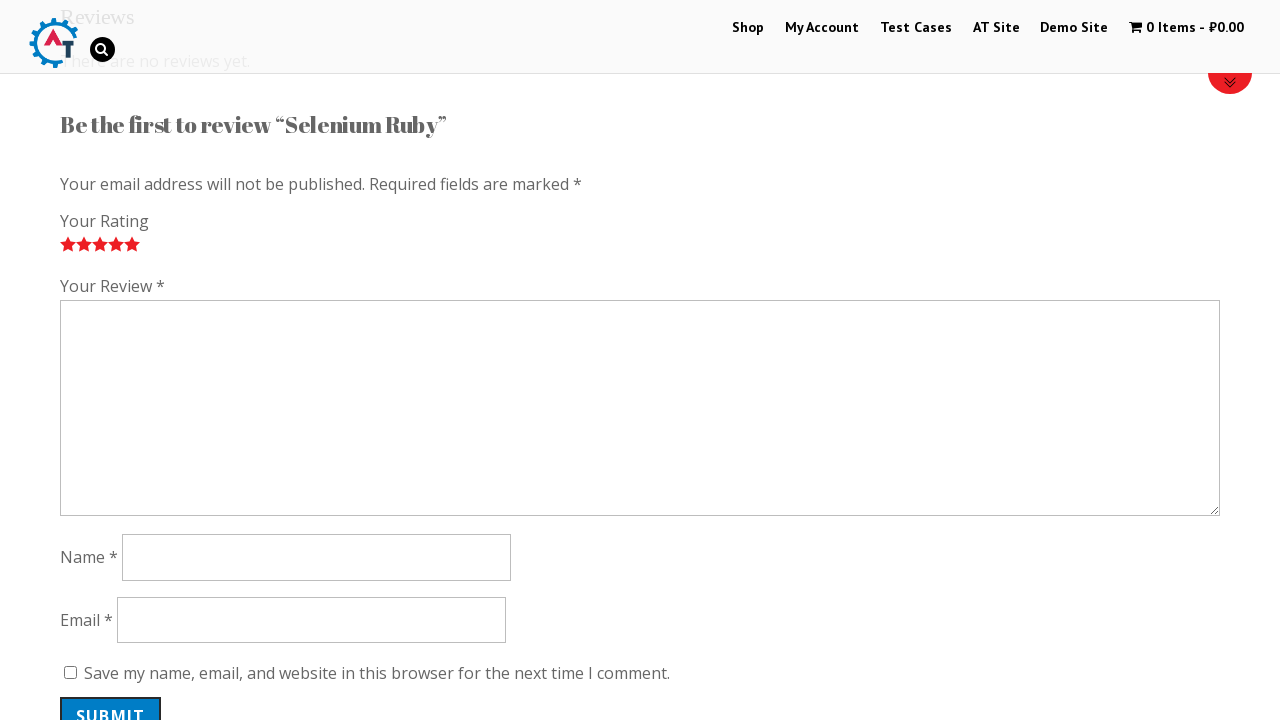

Entered review comment 'nice book' on #comment
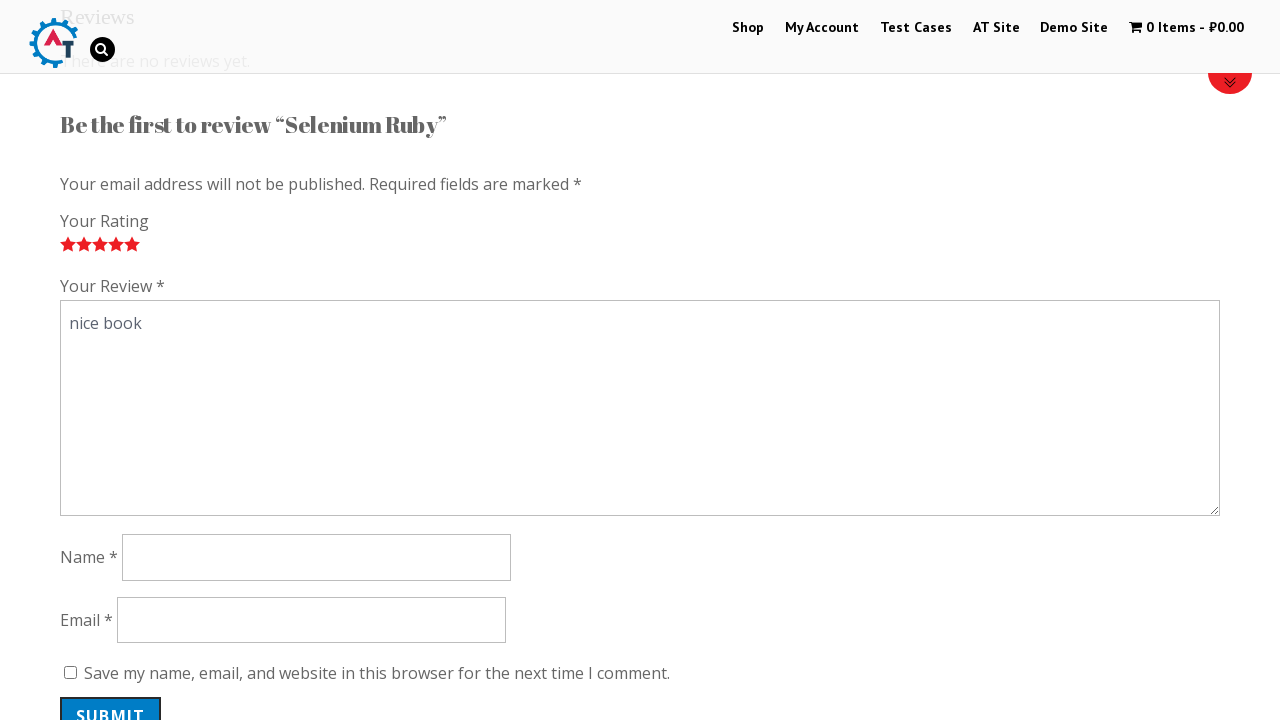

Entered author name 'Elena' on #author
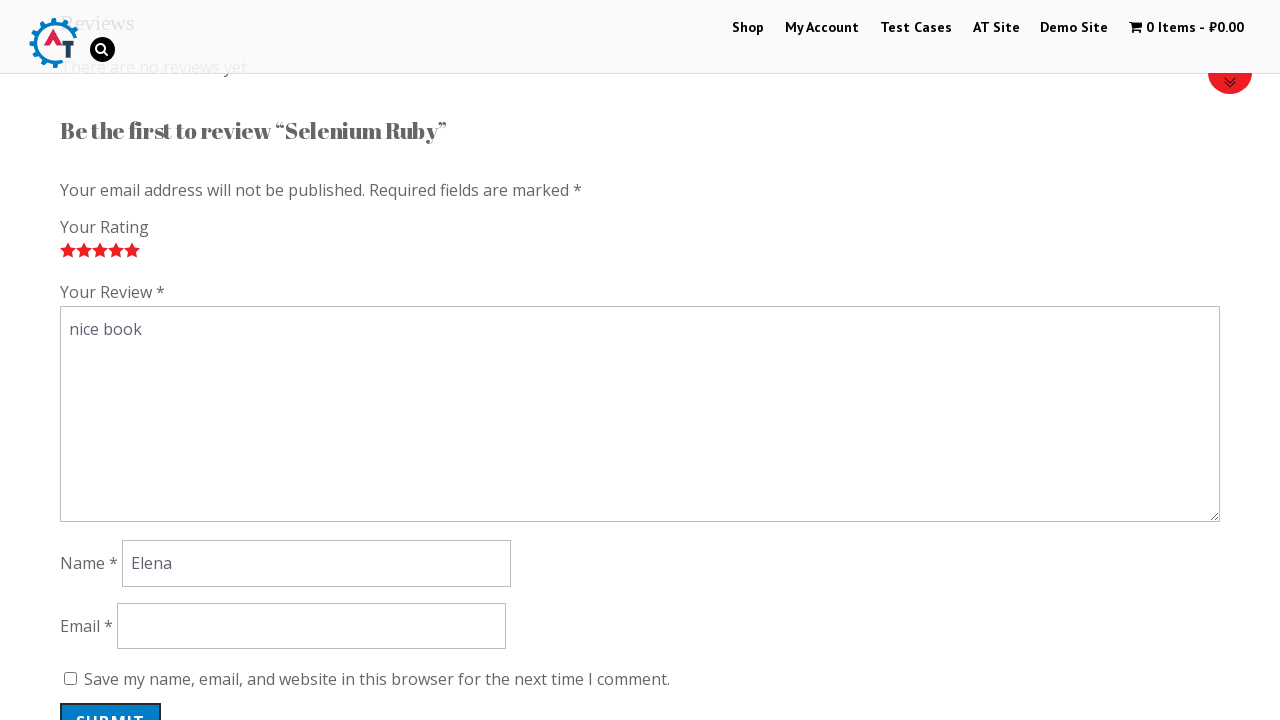

Entered email address 'helenlaz@mail.ru' on #email
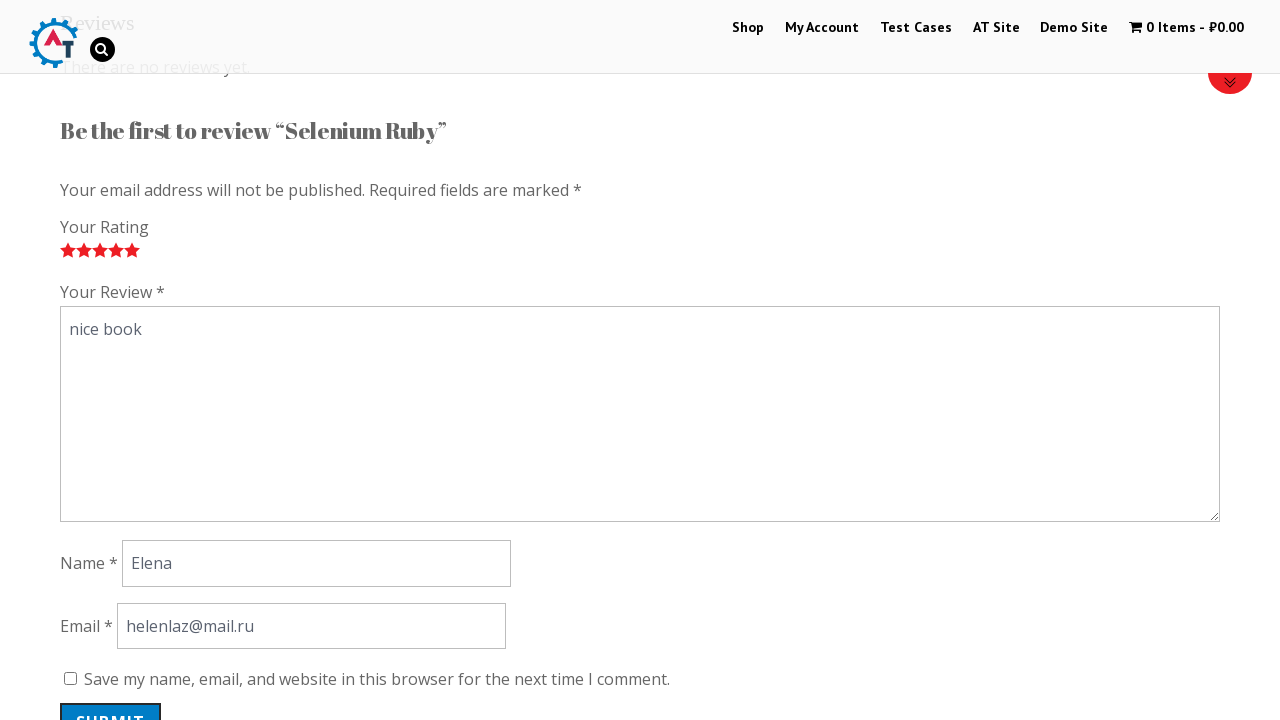

Clicked submit button to submit the review at (111, 700) on #submit
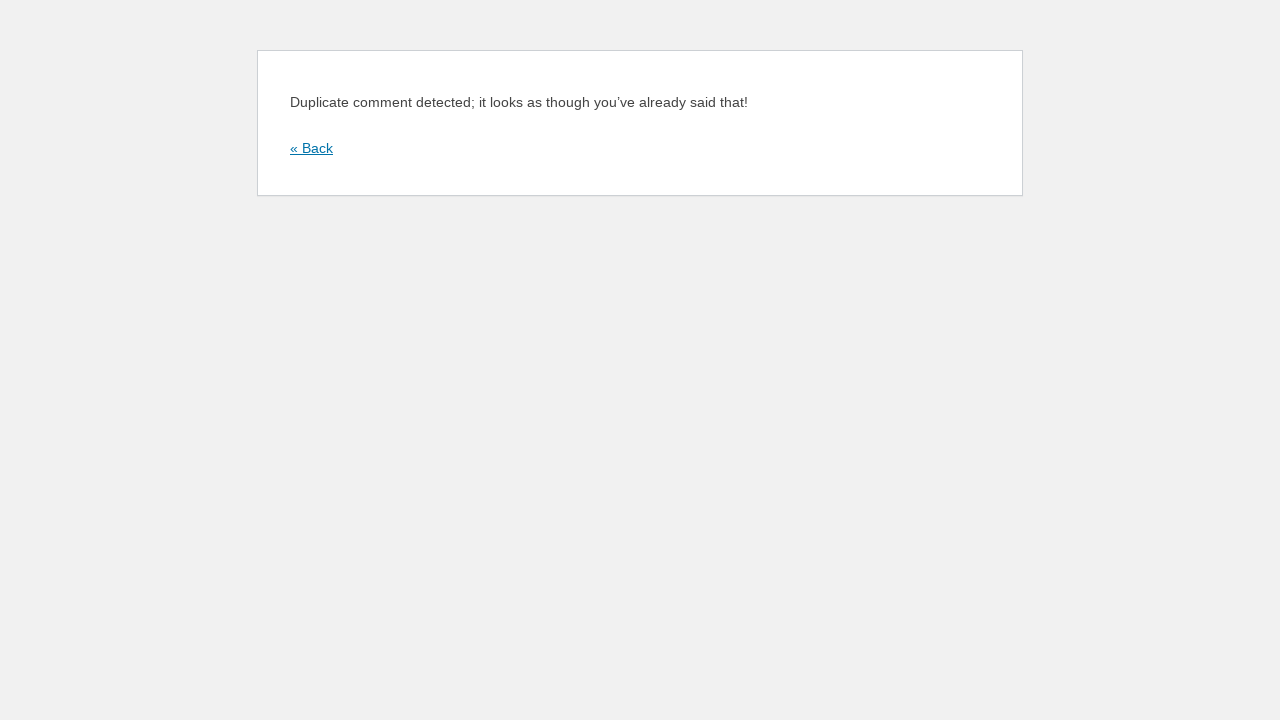

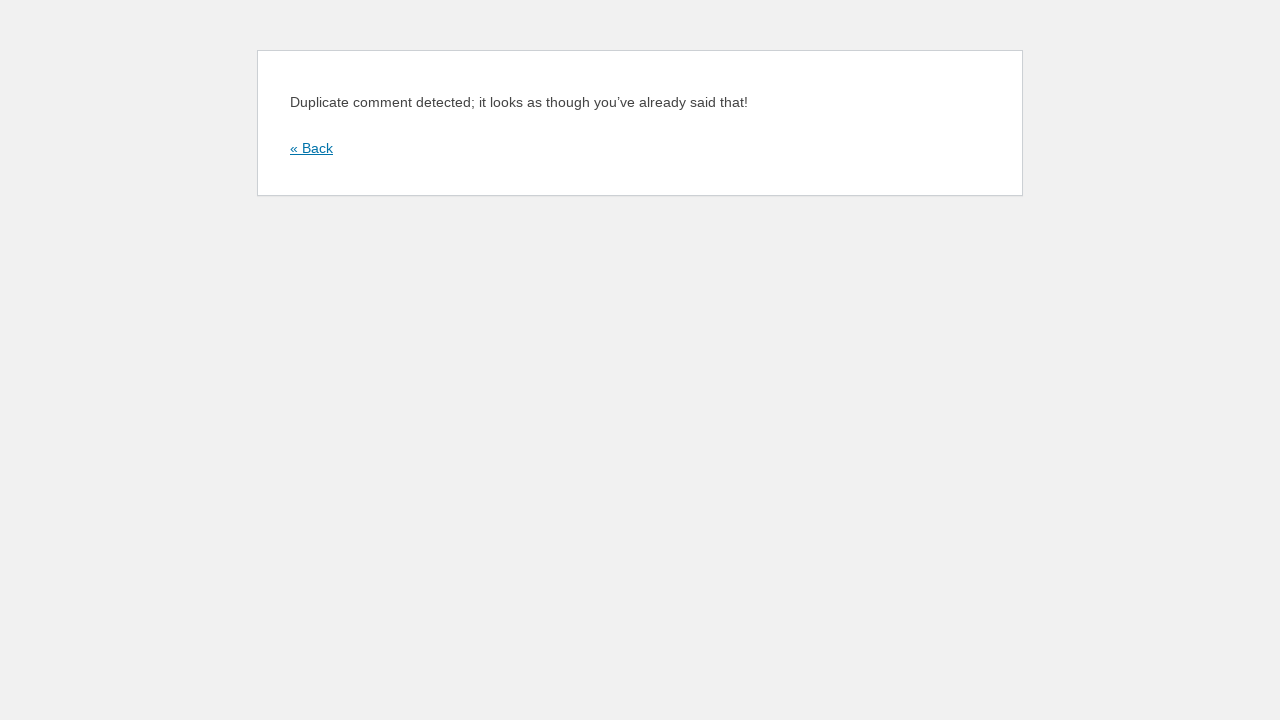